Tests multiple window handling by clicking a link that opens a new window, switching to the new window, verifying the title is "New Window", and then switching back to the main window.

Starting URL: https://practice.cydeo.com/windows

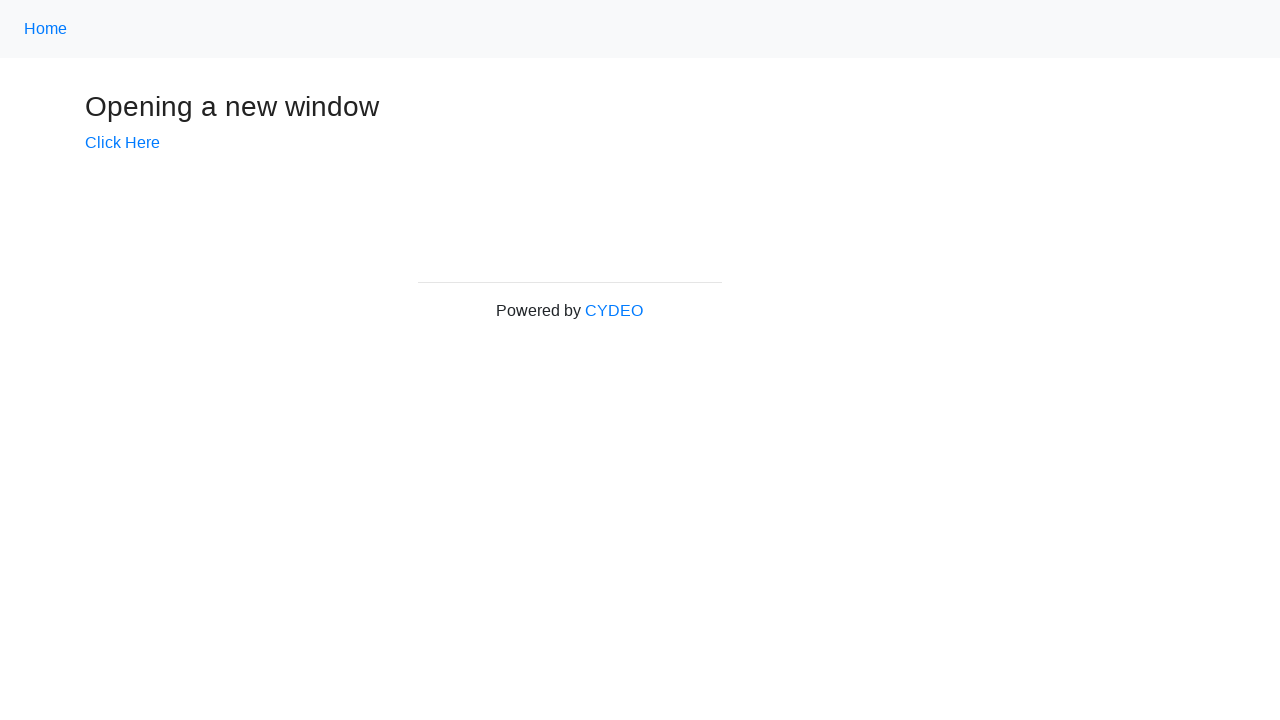

Verified initial page title is 'Windows'
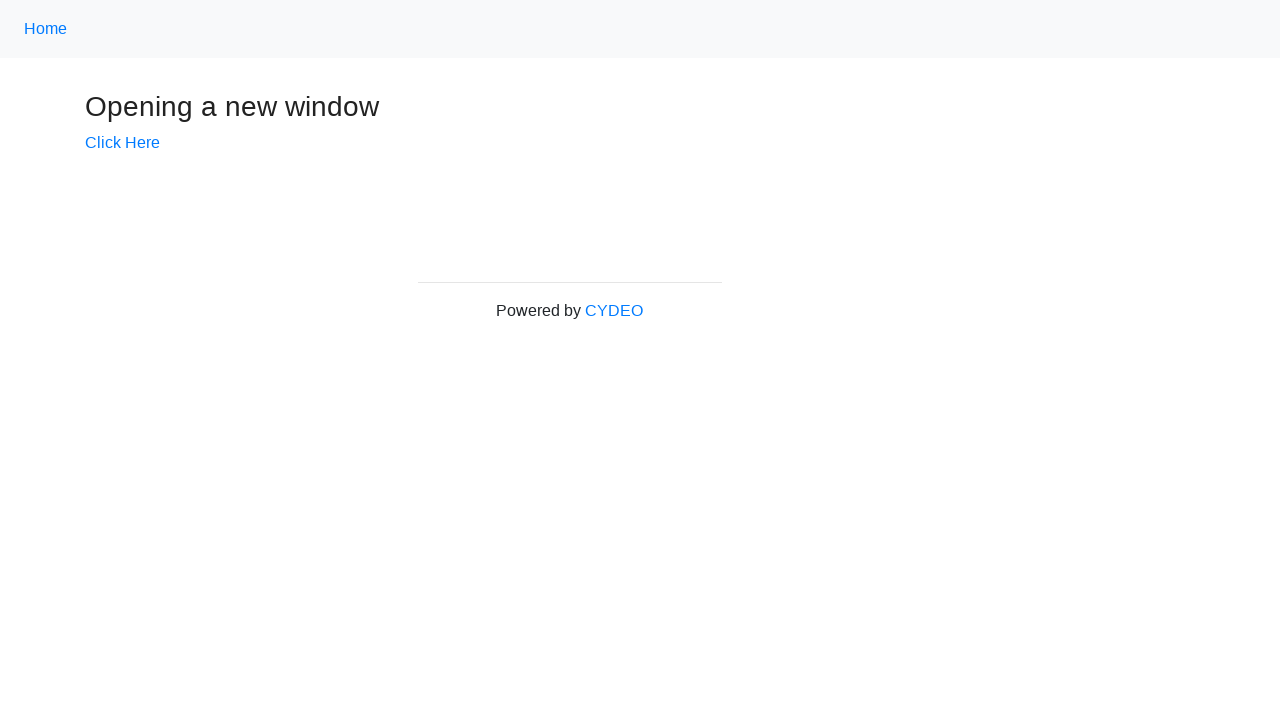

Stored main page reference
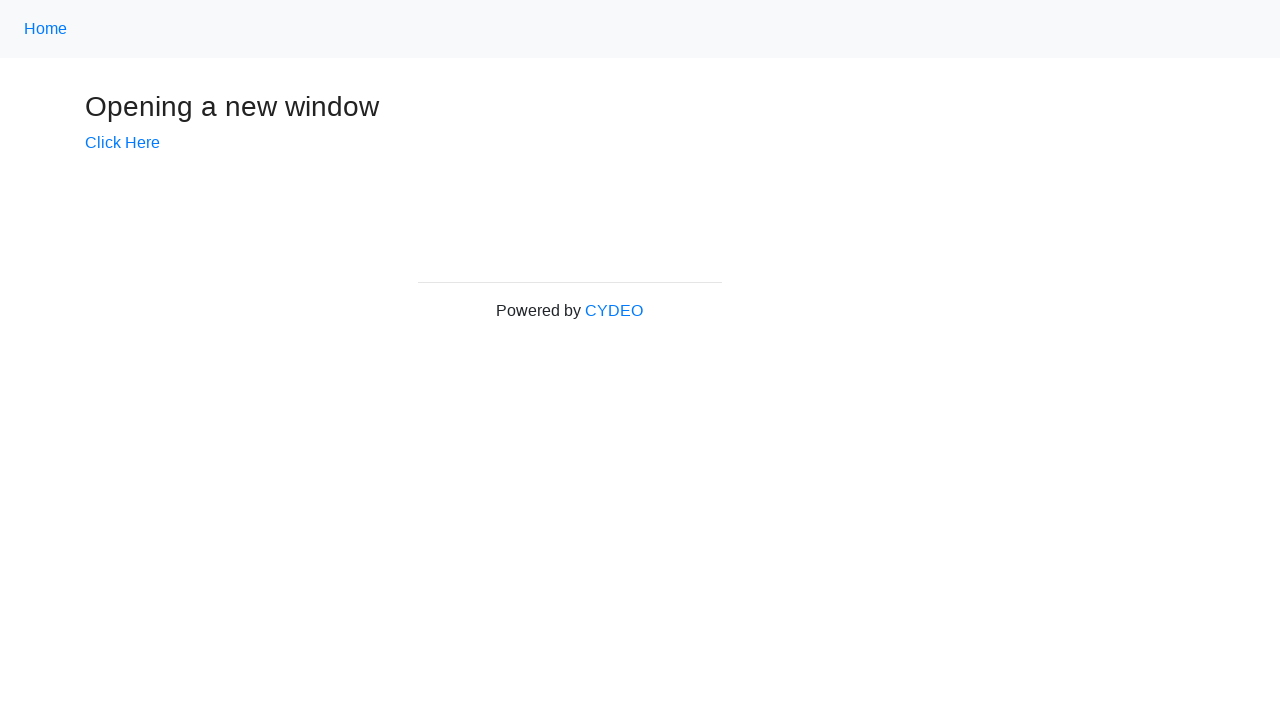

Clicked 'Click Here' link to open new window at (122, 143) on text=Click Here
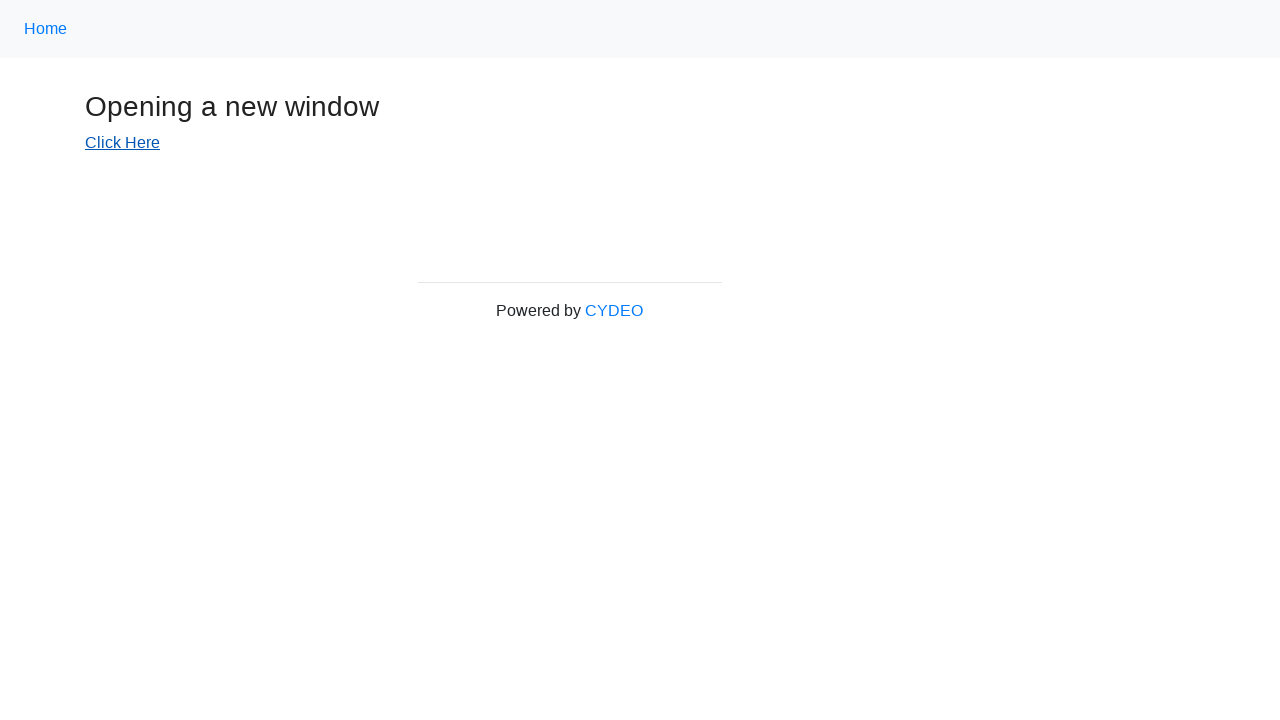

Retrieved new page object from context
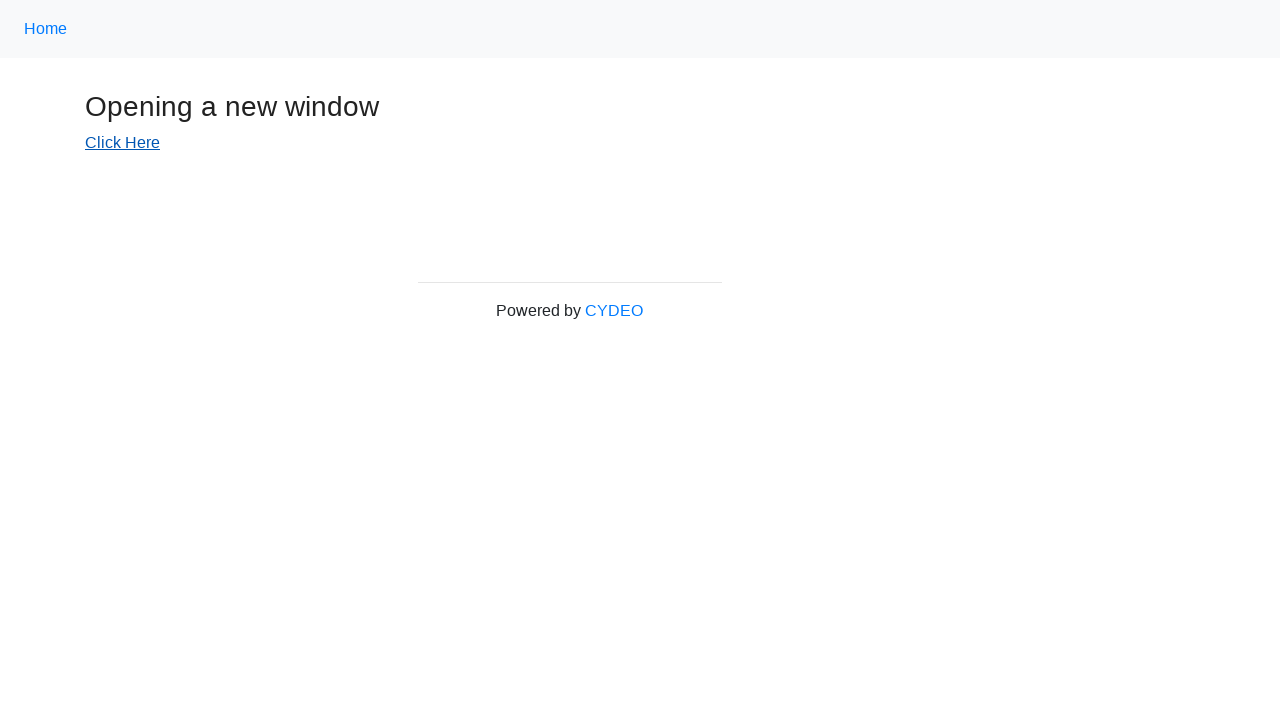

Waited for new page to load
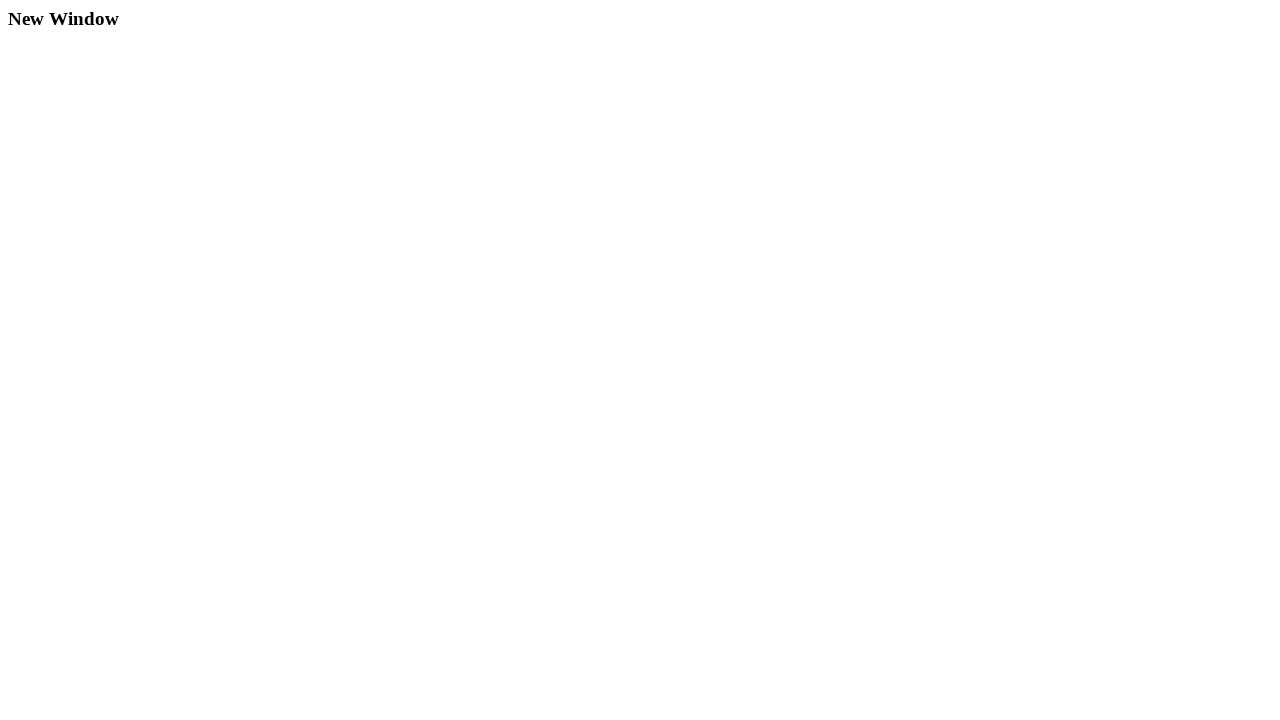

Verified new window title is 'New Window'
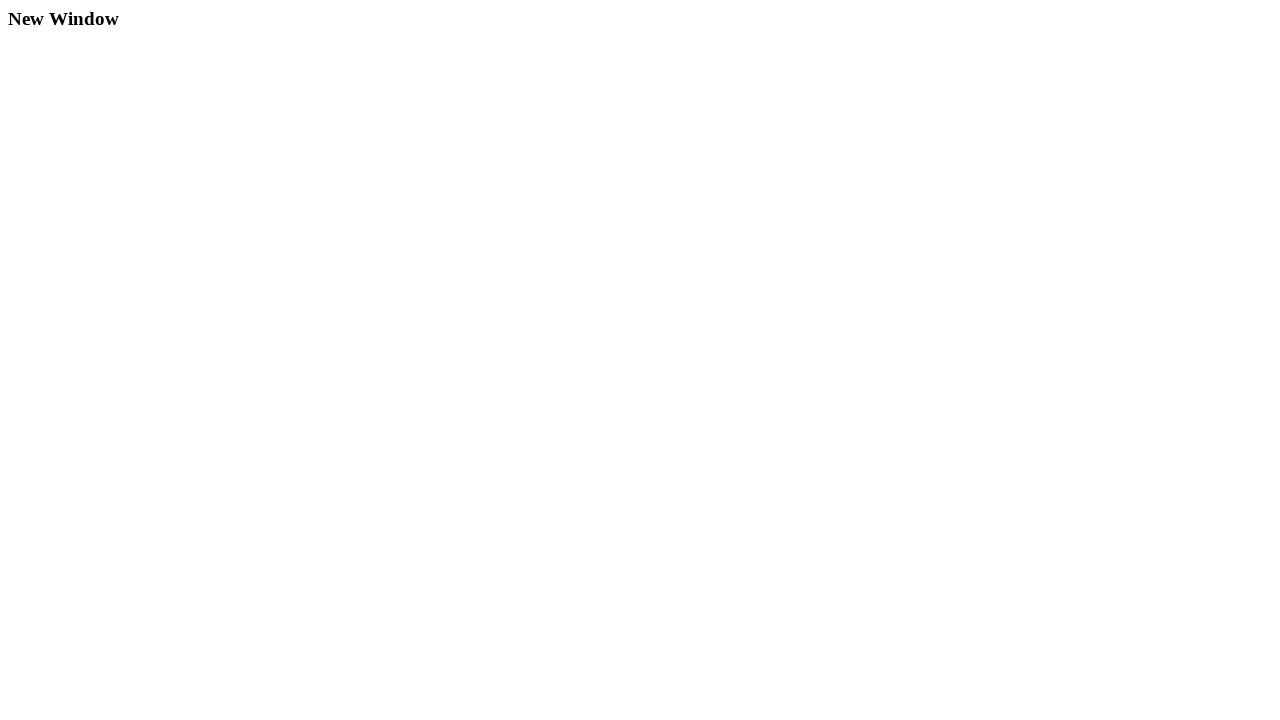

Switched back to main page
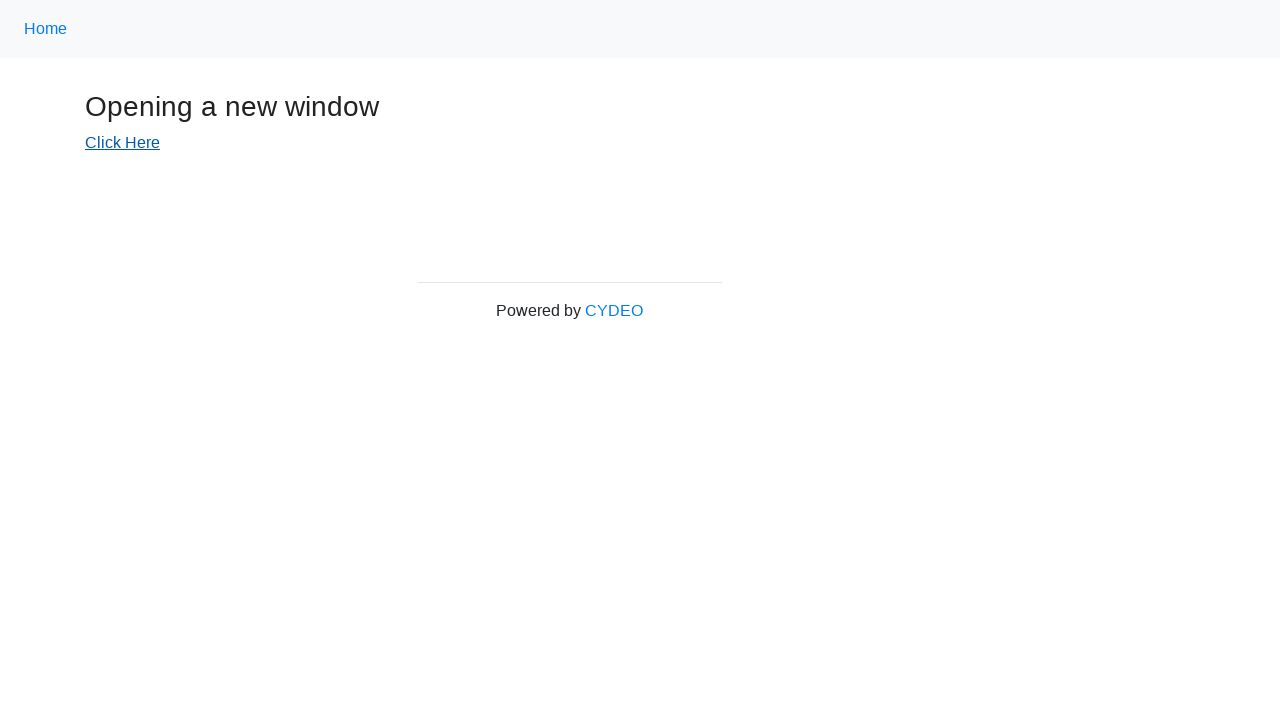

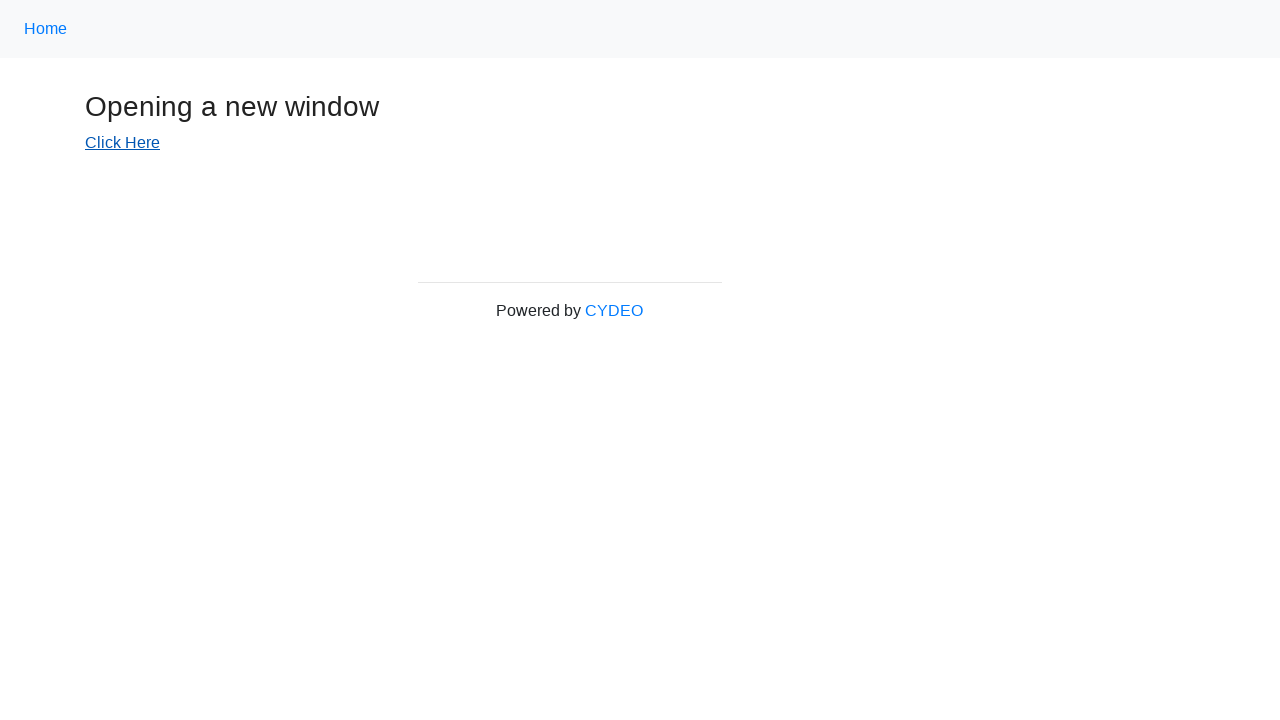